Tests drag and drop functionality by dragging an element to a droppable target and verifying the drop was successful by checking for "Dropped!" text.

Starting URL: https://demoqa.com/droppable

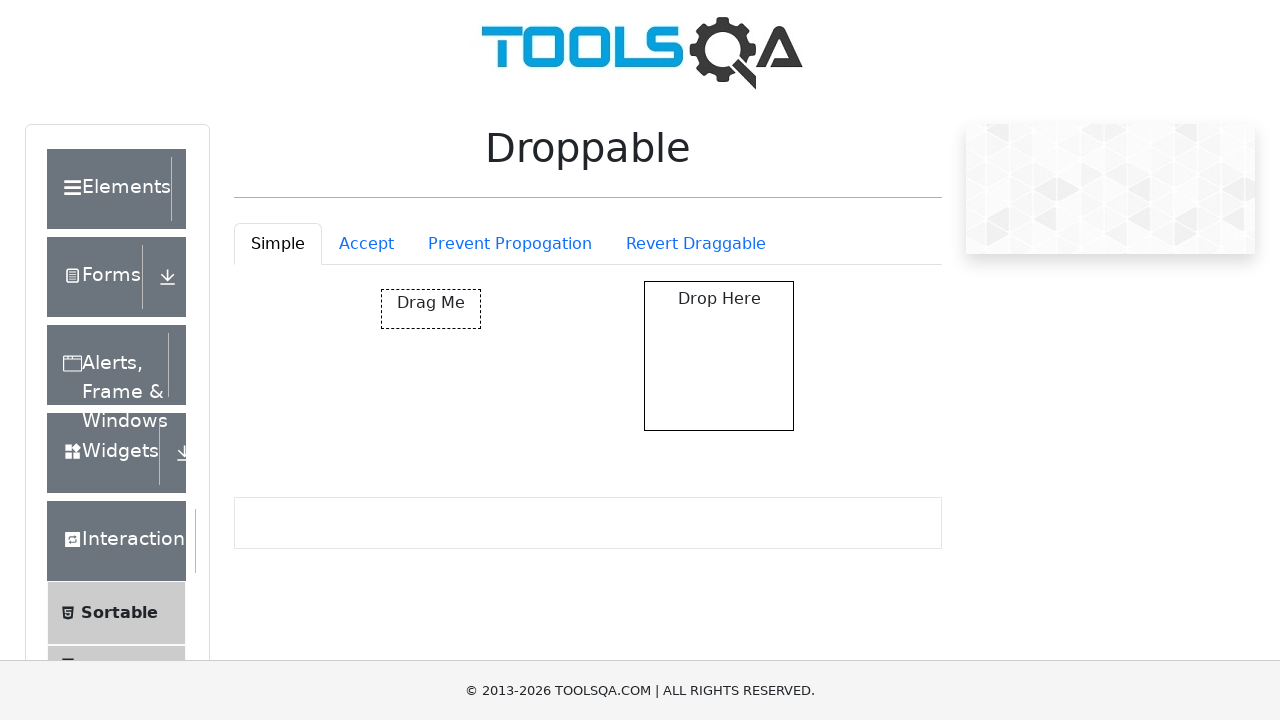

Dragged draggable element to droppable target at (719, 356)
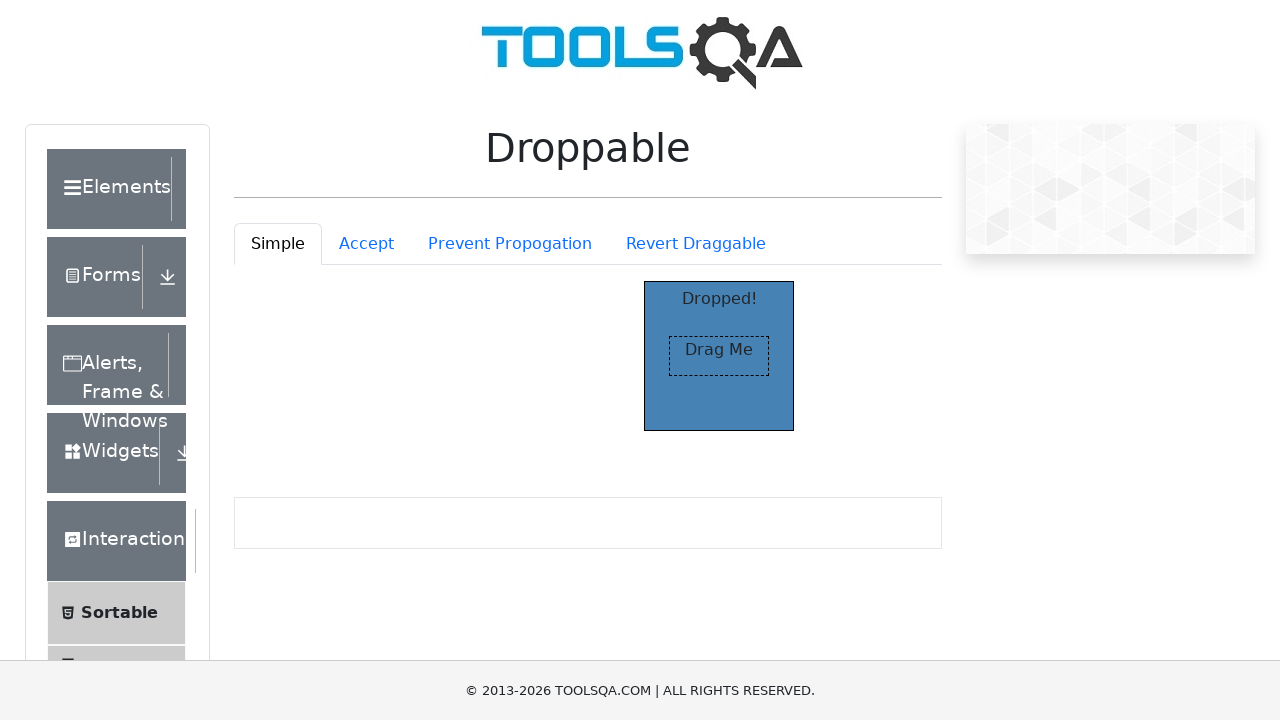

Verified 'Dropped!' text appeared in droppable element
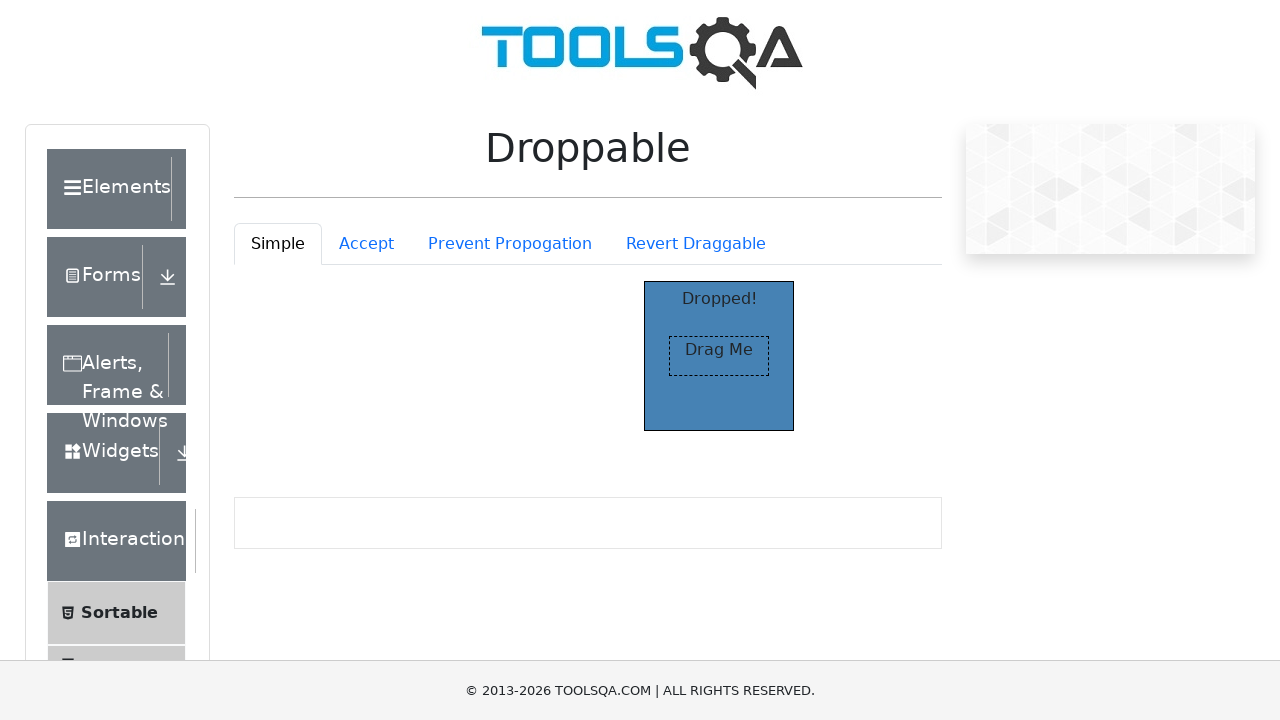

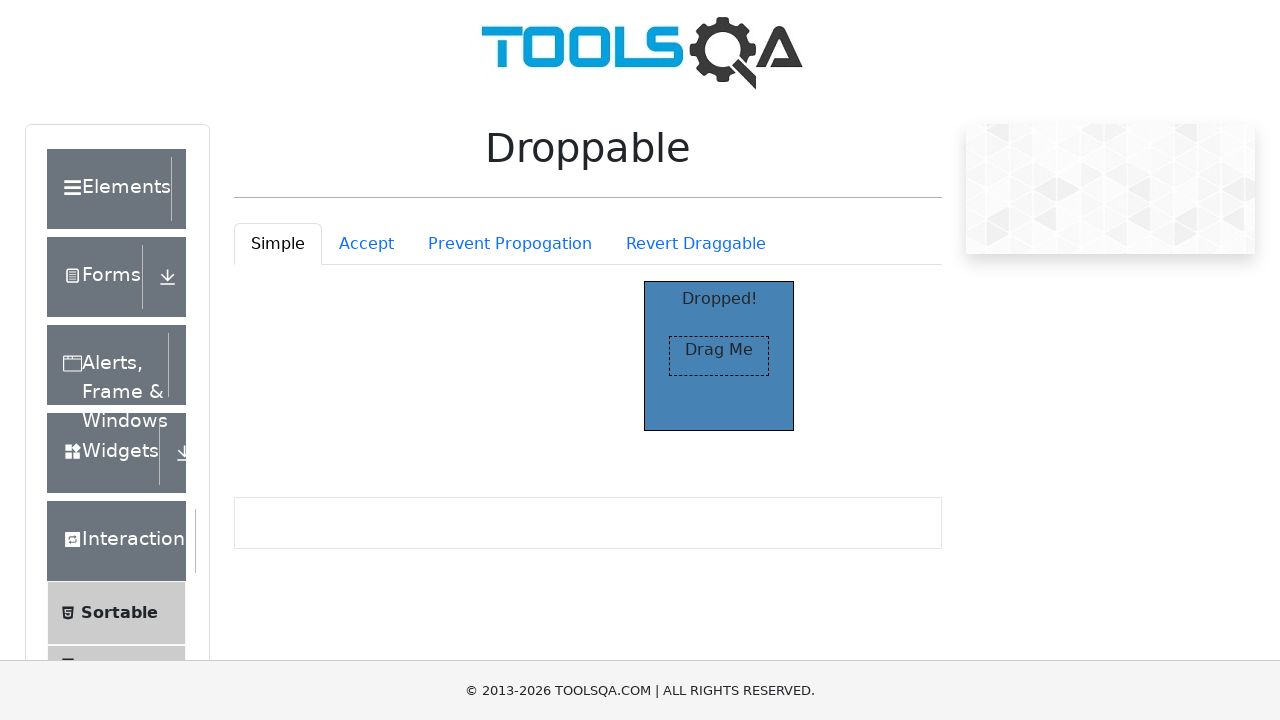